Tests an Angular practice page by filling a name field and clicking a shop button using JavaScript execution

Starting URL: https://rahulshettyacademy.com/angularpractice

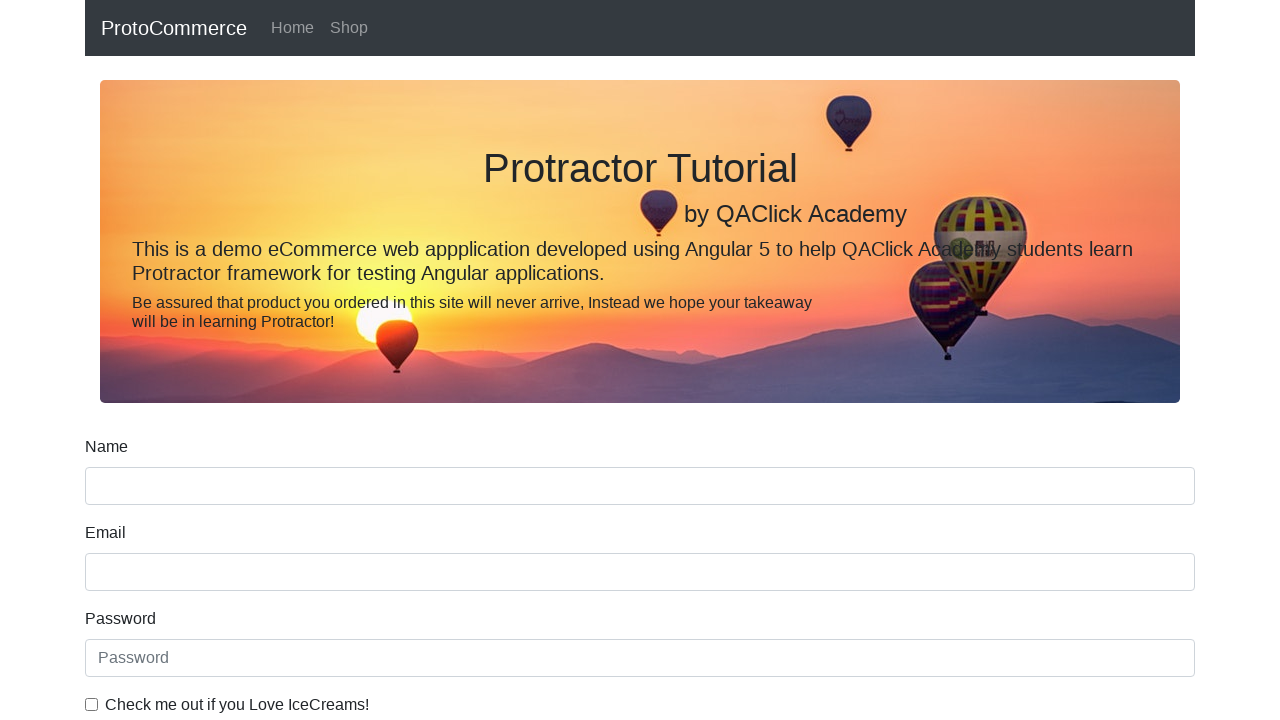

Filled name input field with 'hello' on input[name='name']
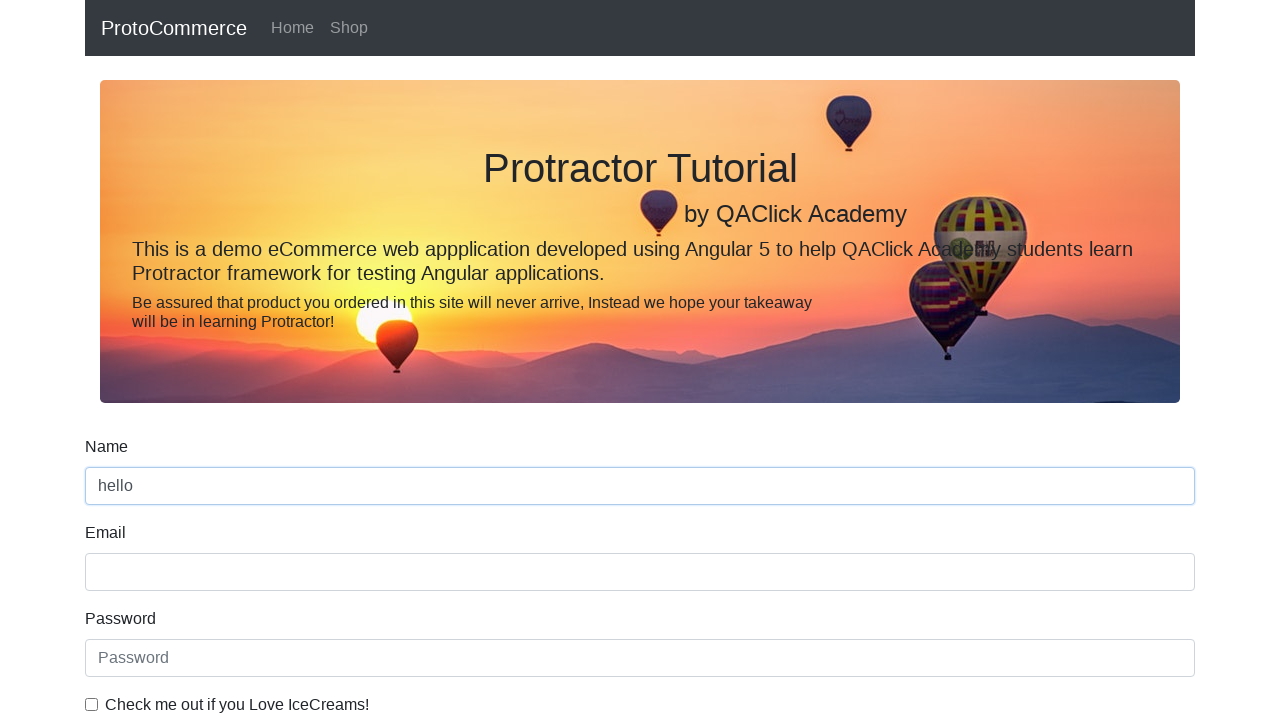

Retrieved name field value: 'hello'
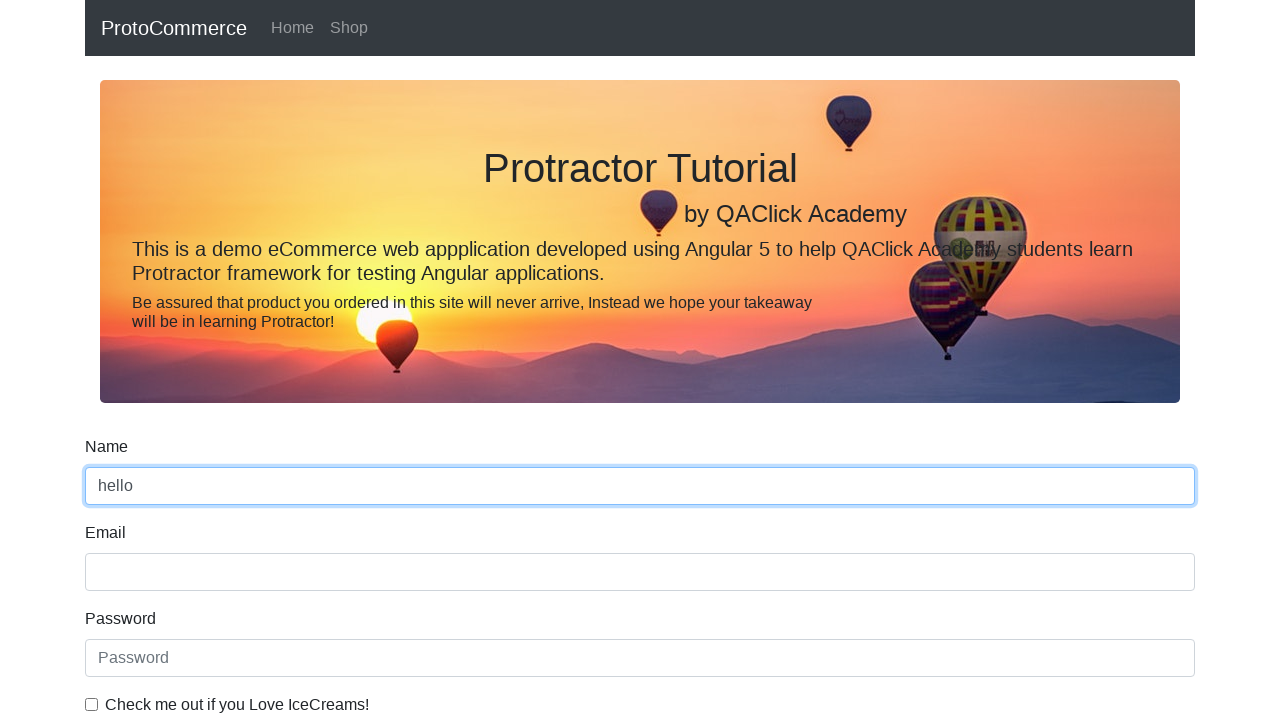

Clicked shop button to navigate to shop page at (349, 28) on a[href*='shop']
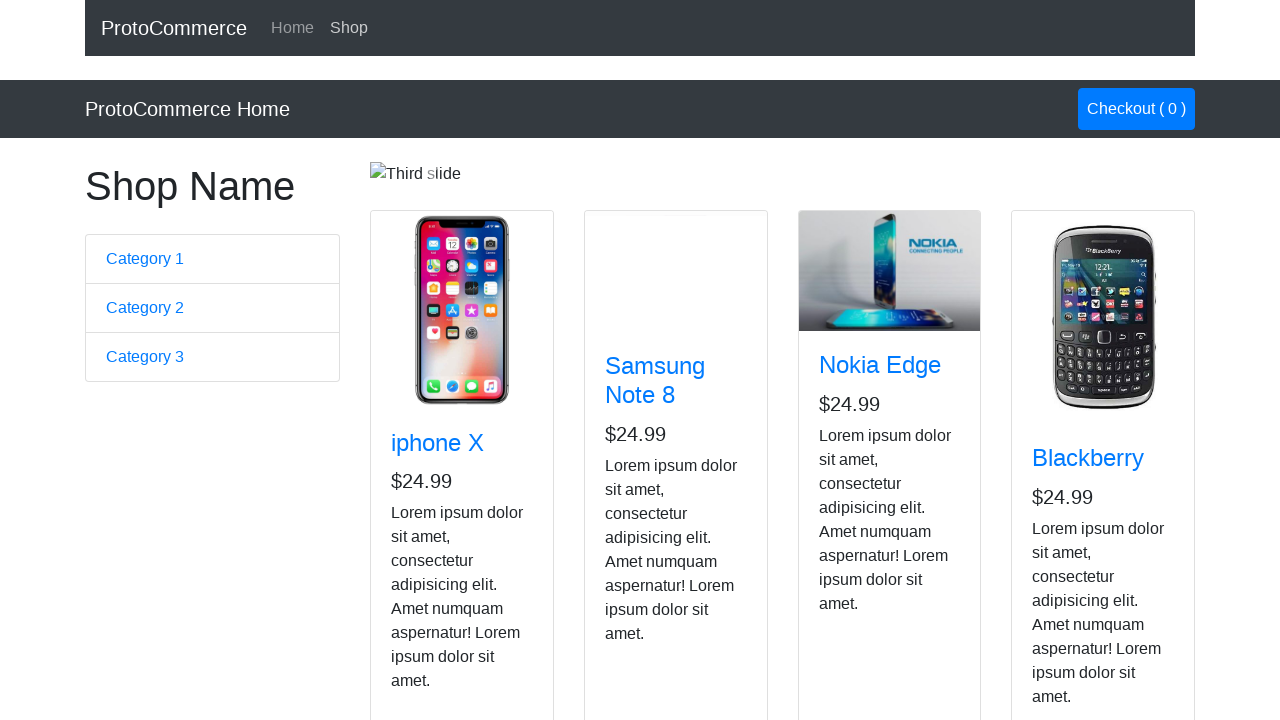

Scrolled to bottom of page
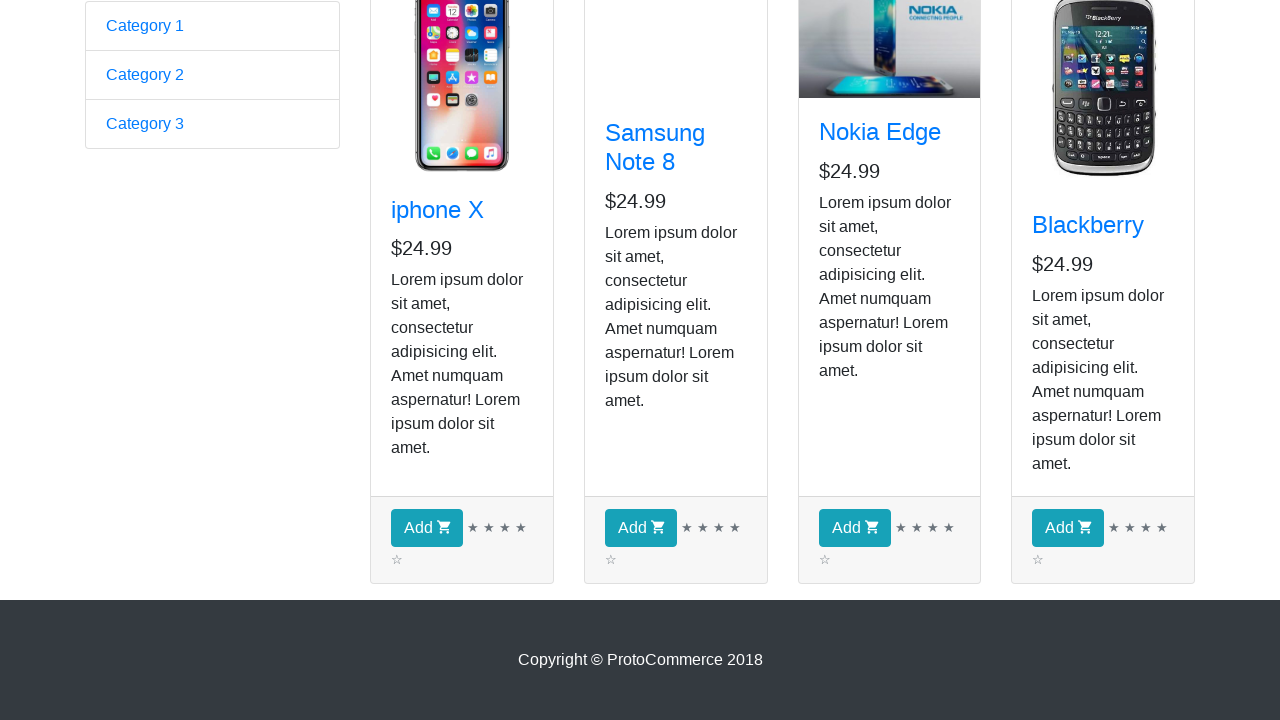

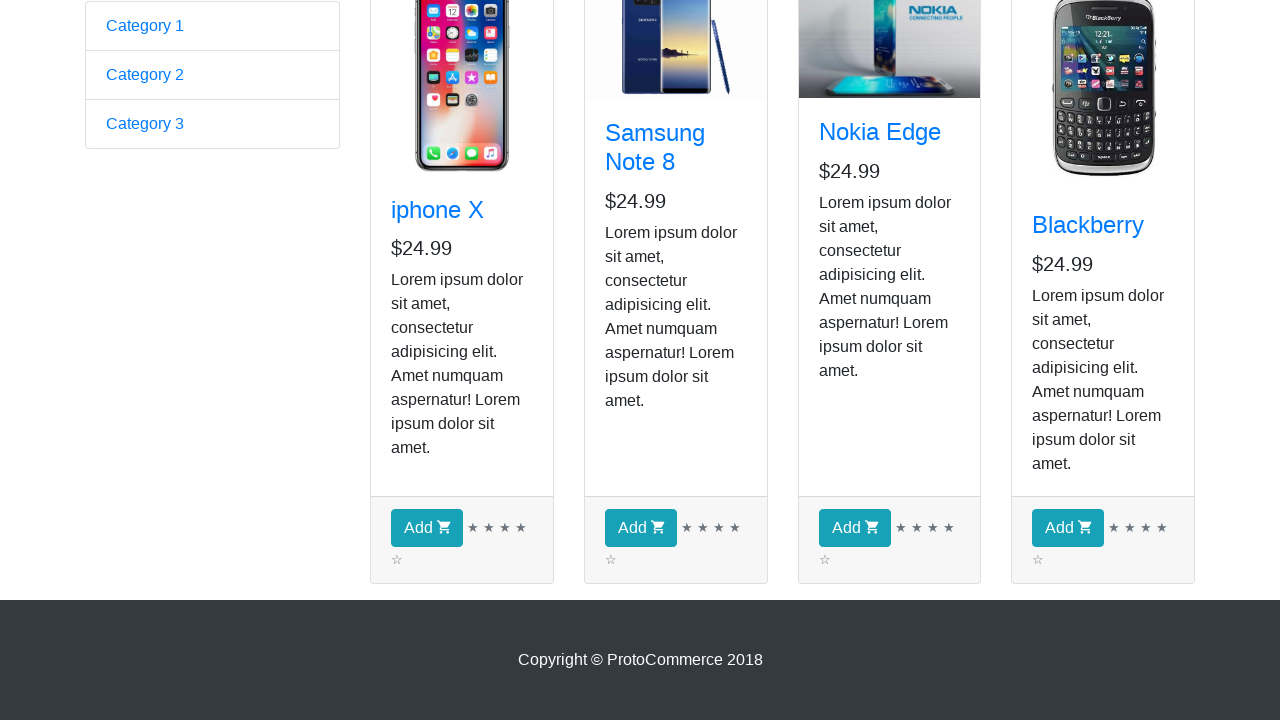